Tests double-click functionality on a button and accepts the resulting alert dialog

Starting URL: https://artoftesting.com/samplesiteforselenium

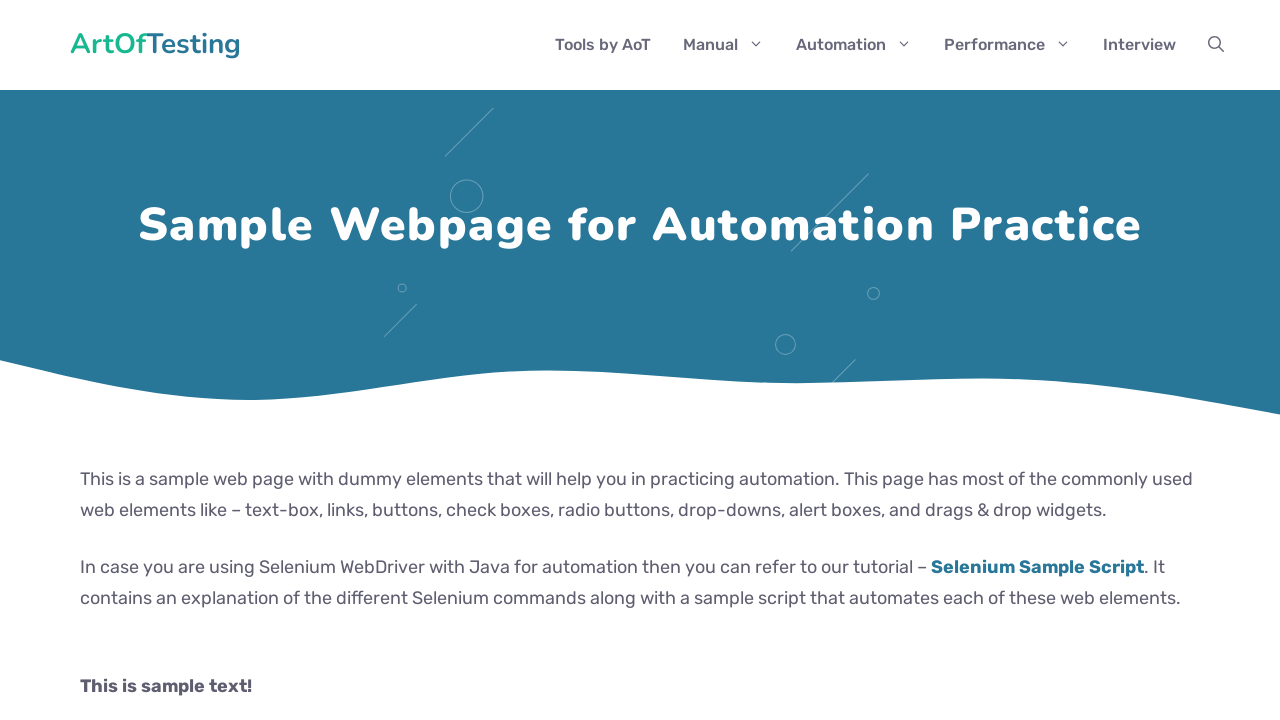

Set up dialog handler to accept alert dialogs
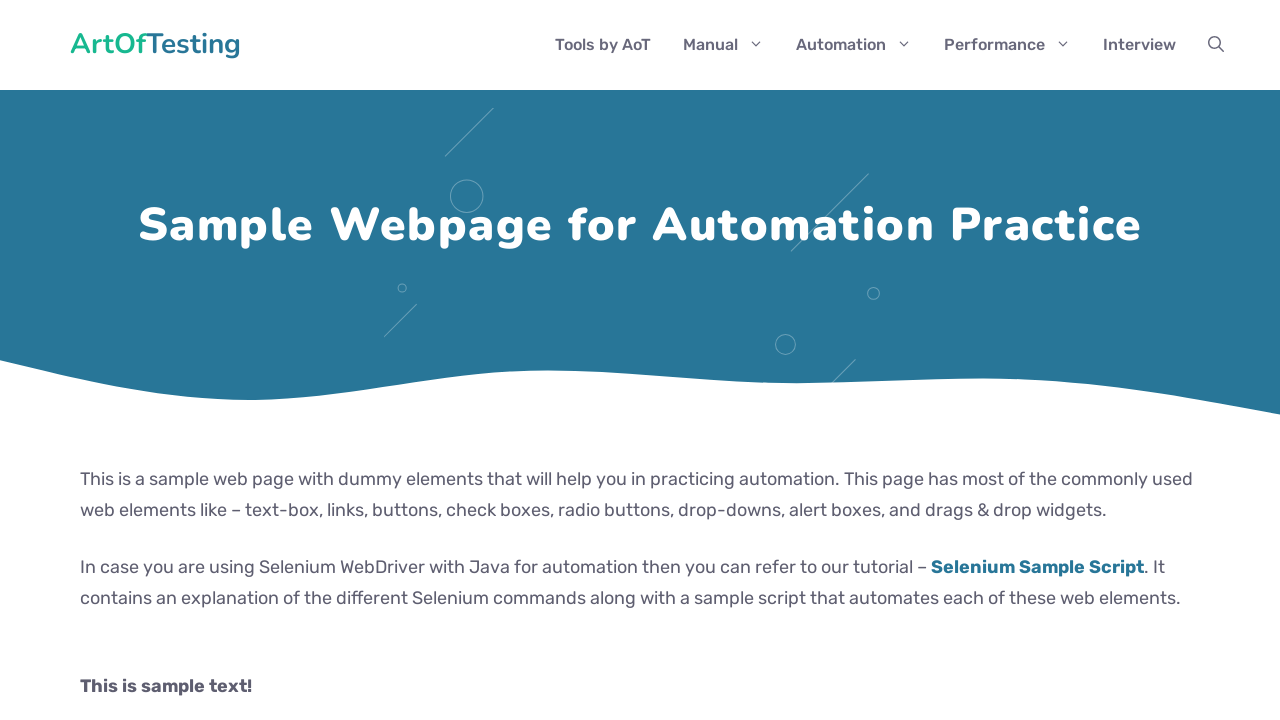

Scrolled double-click button into view
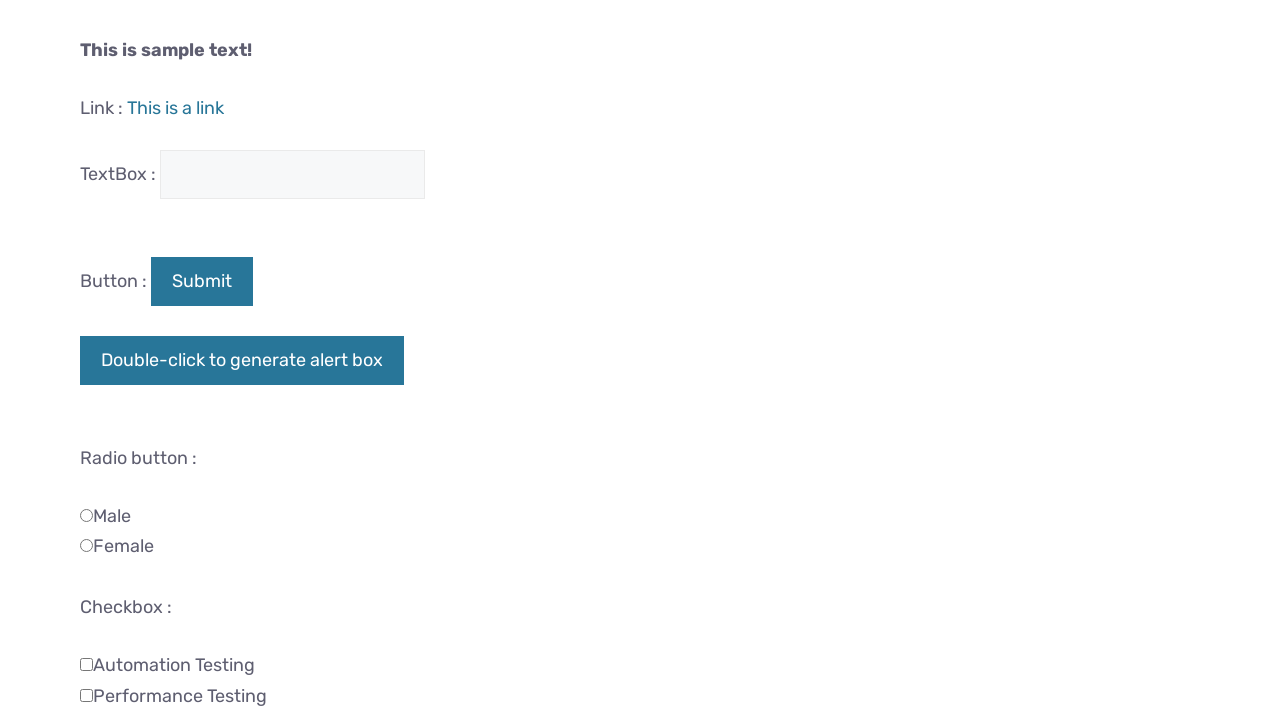

Double-clicked the button and alert dialog was accepted at (242, 361) on #dblClkBtn
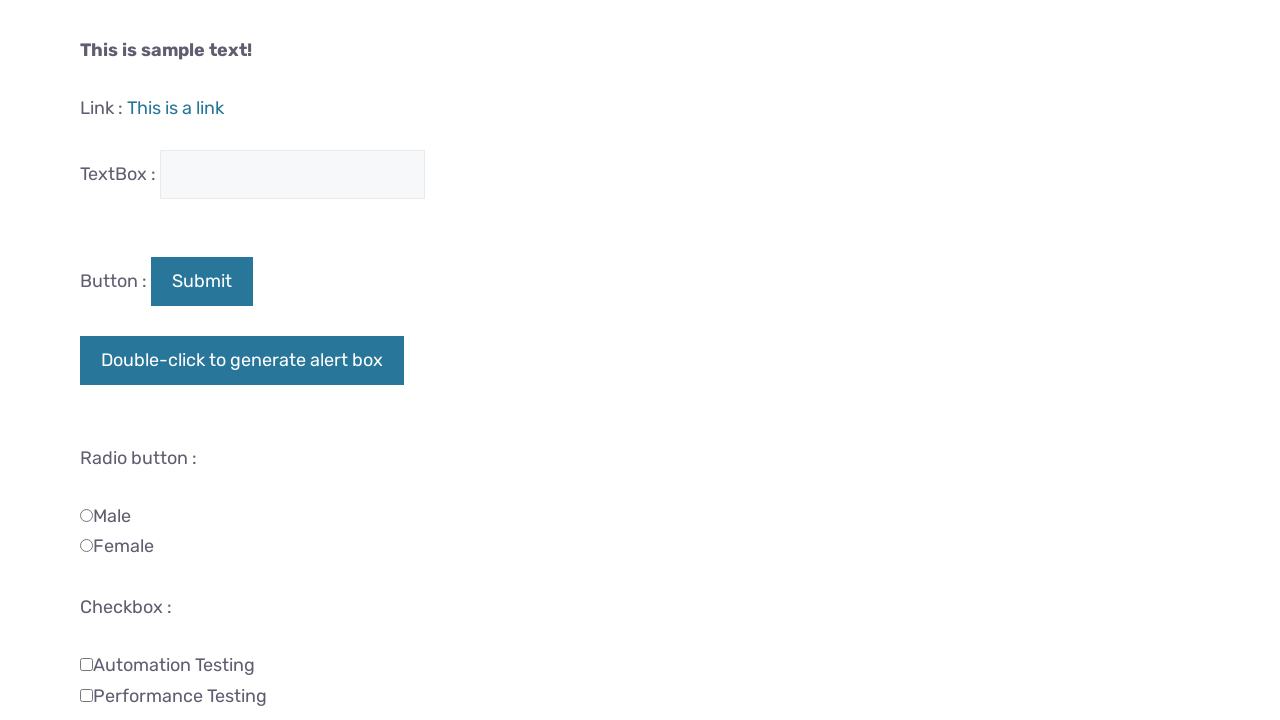

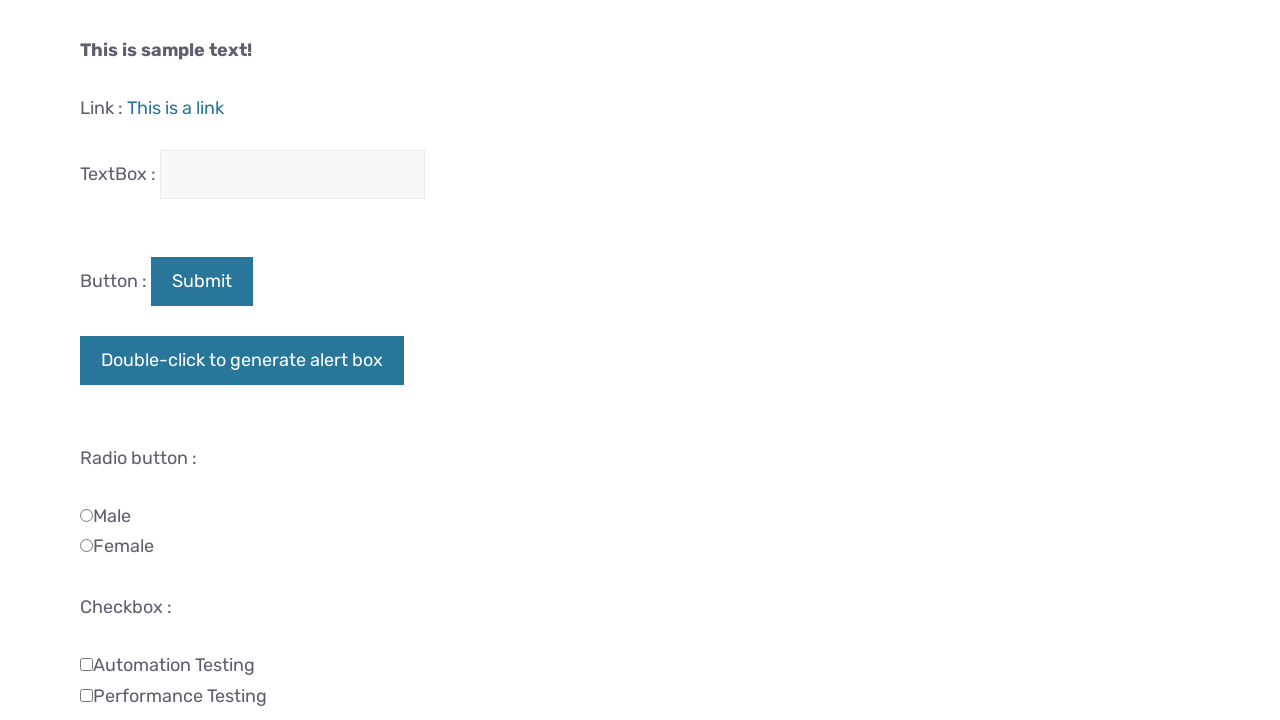